Tests jQuery UI sorting and selection functionality by dragging sortable items and selecting multiple items with keyboard modifiers

Starting URL: https://jqueryui.com/sortable/

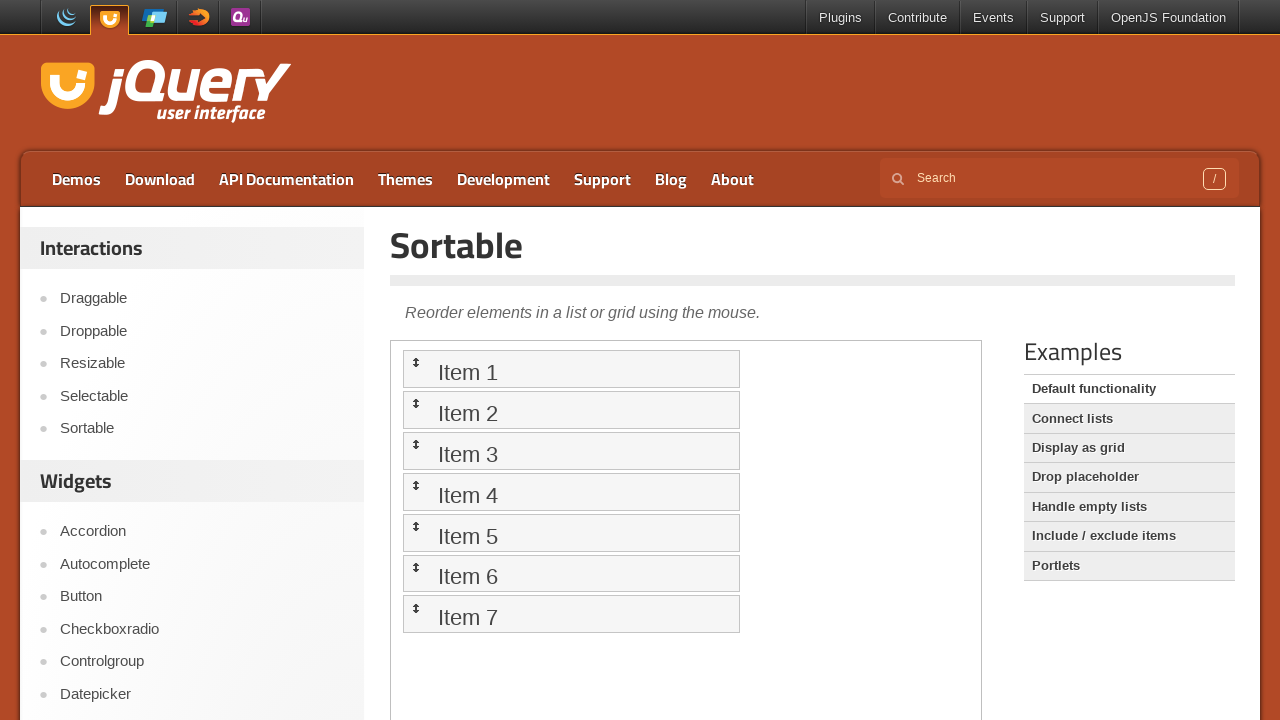

Located iframe for sortable demo
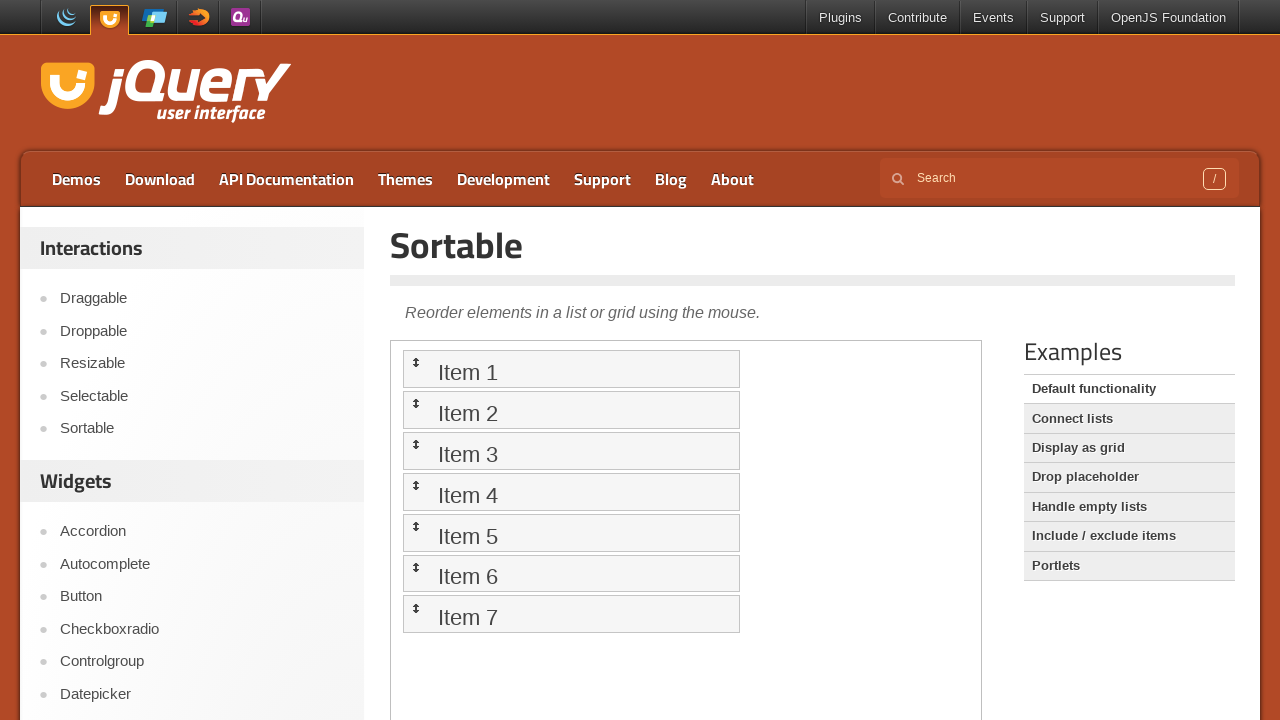

Located Item 1 source element
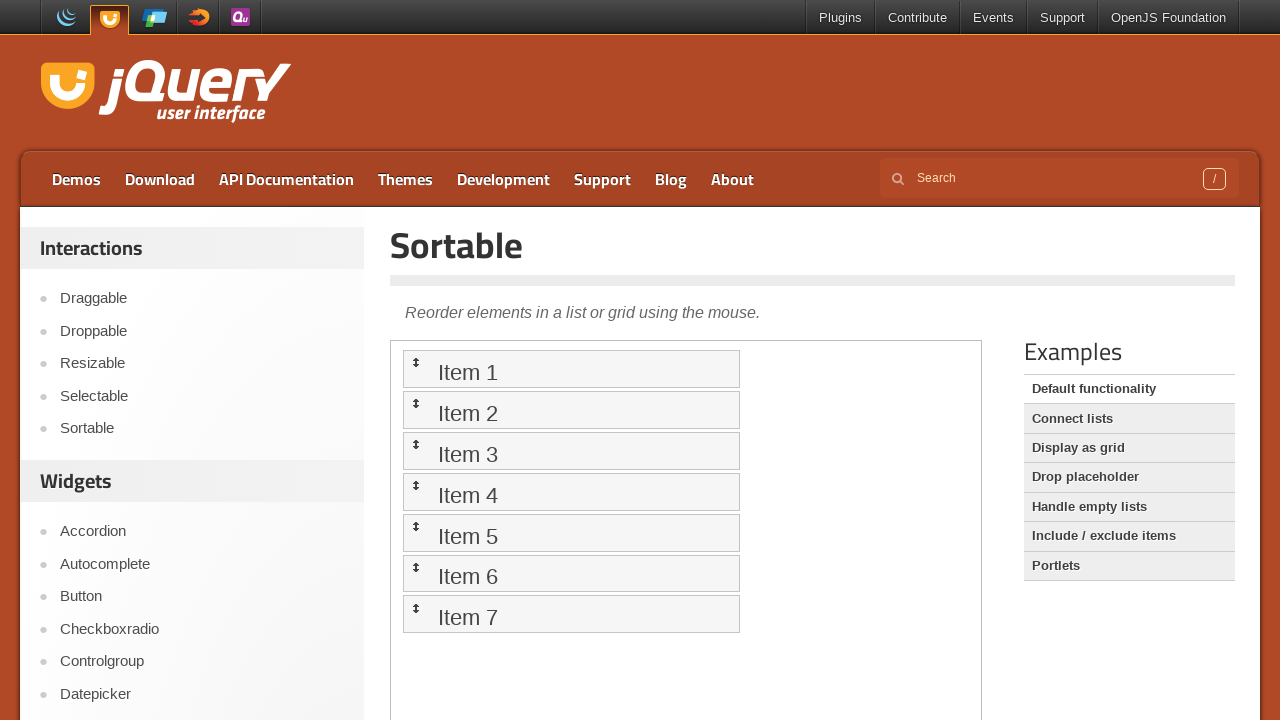

Located Item 4 destination element
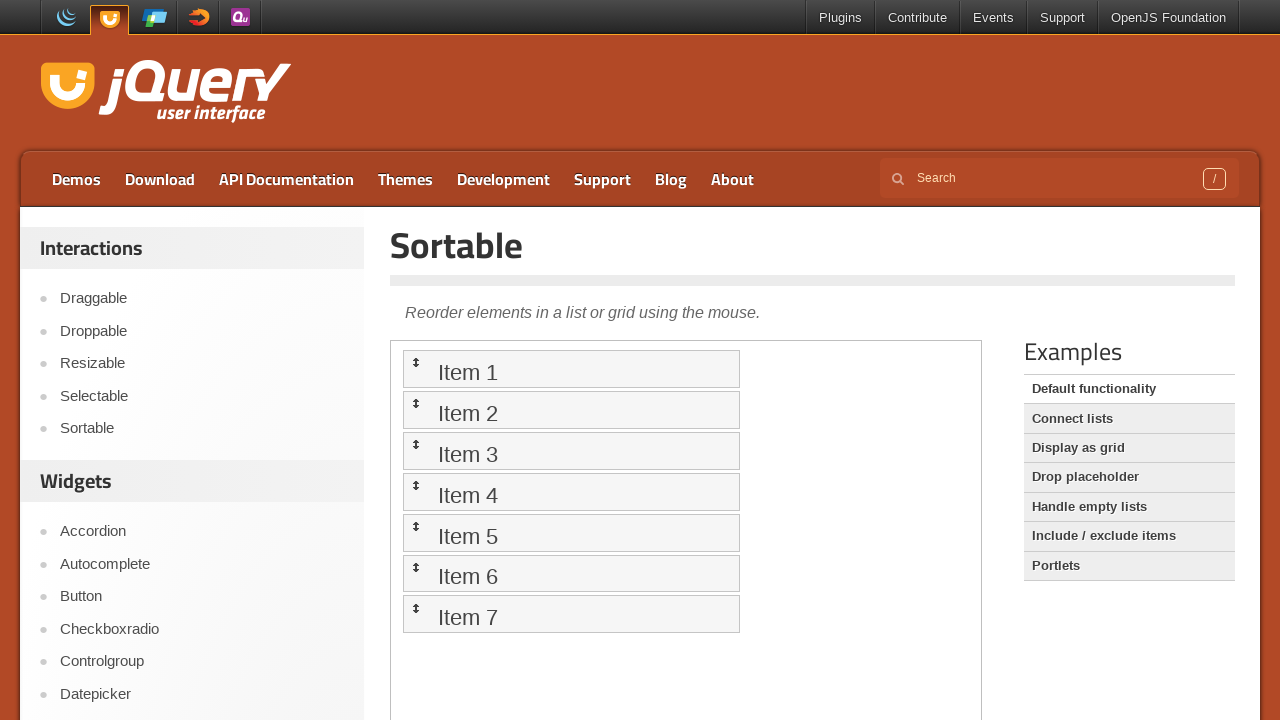

Dragged Item 1 to position after Item 4 at (571, 492)
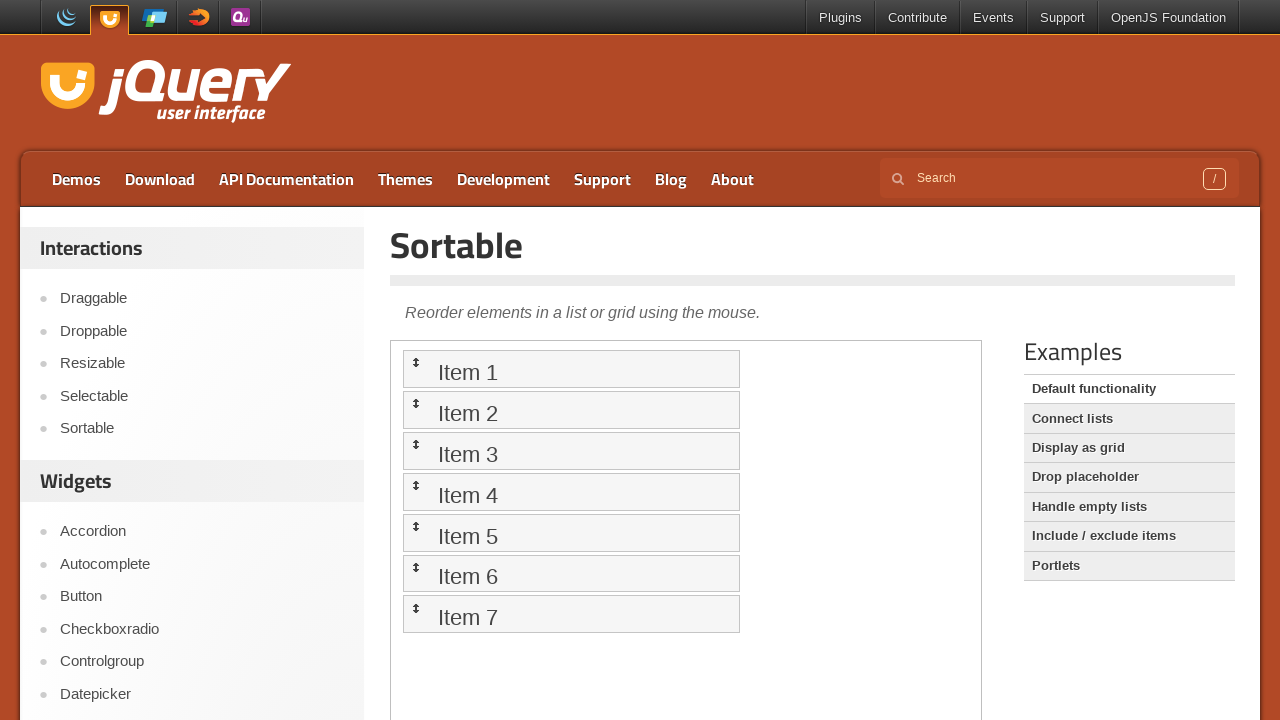

Clicked Selectable demo link at (202, 396) on text=Selectable
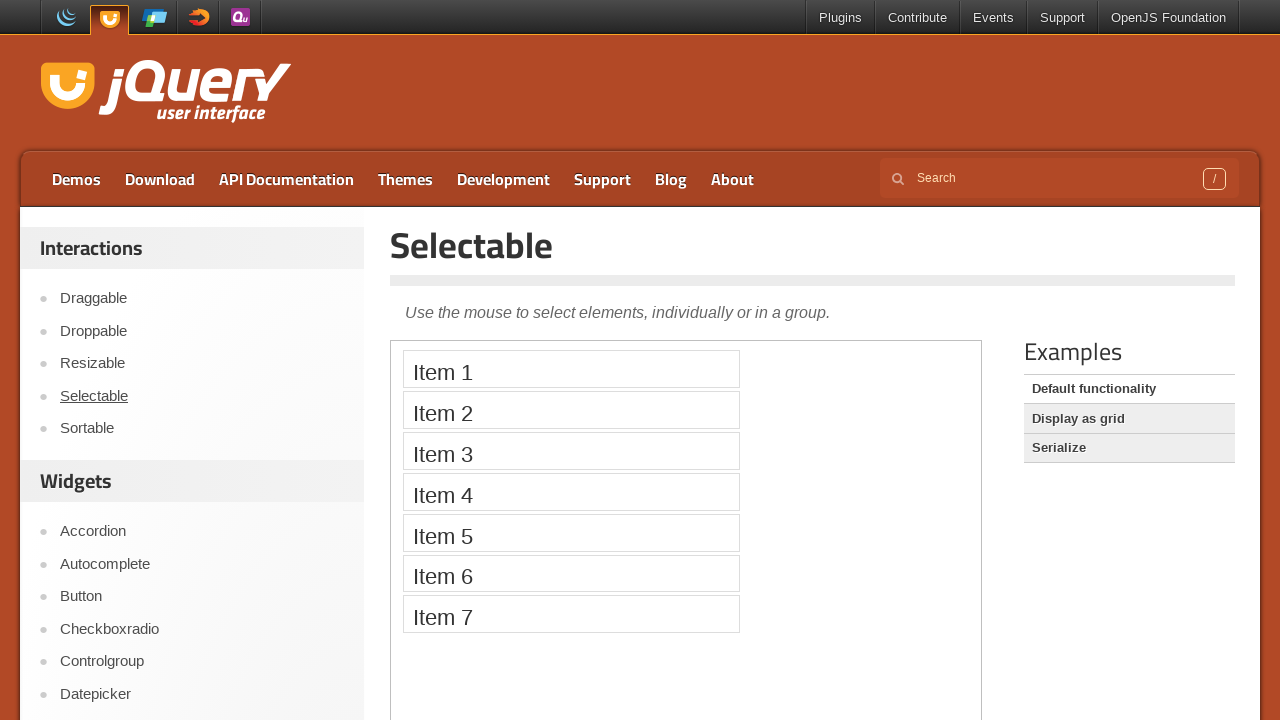

Located iframe for selectable demo
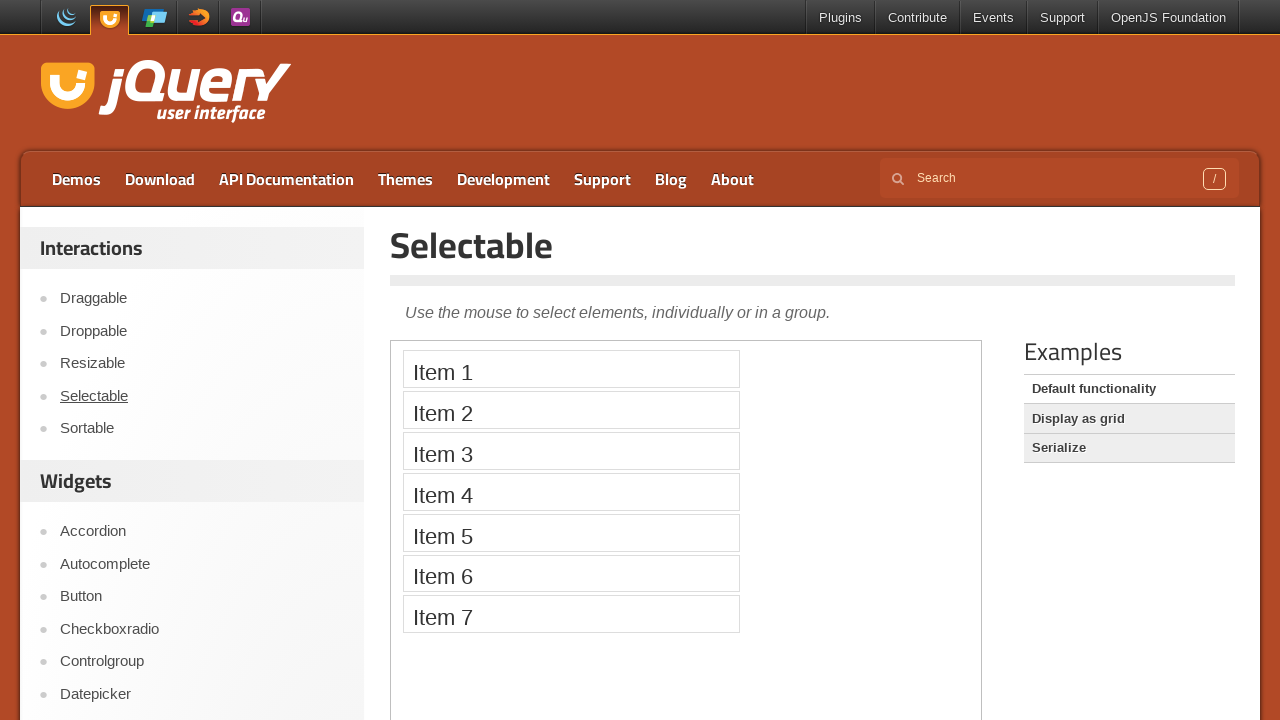

Pressed Control key down
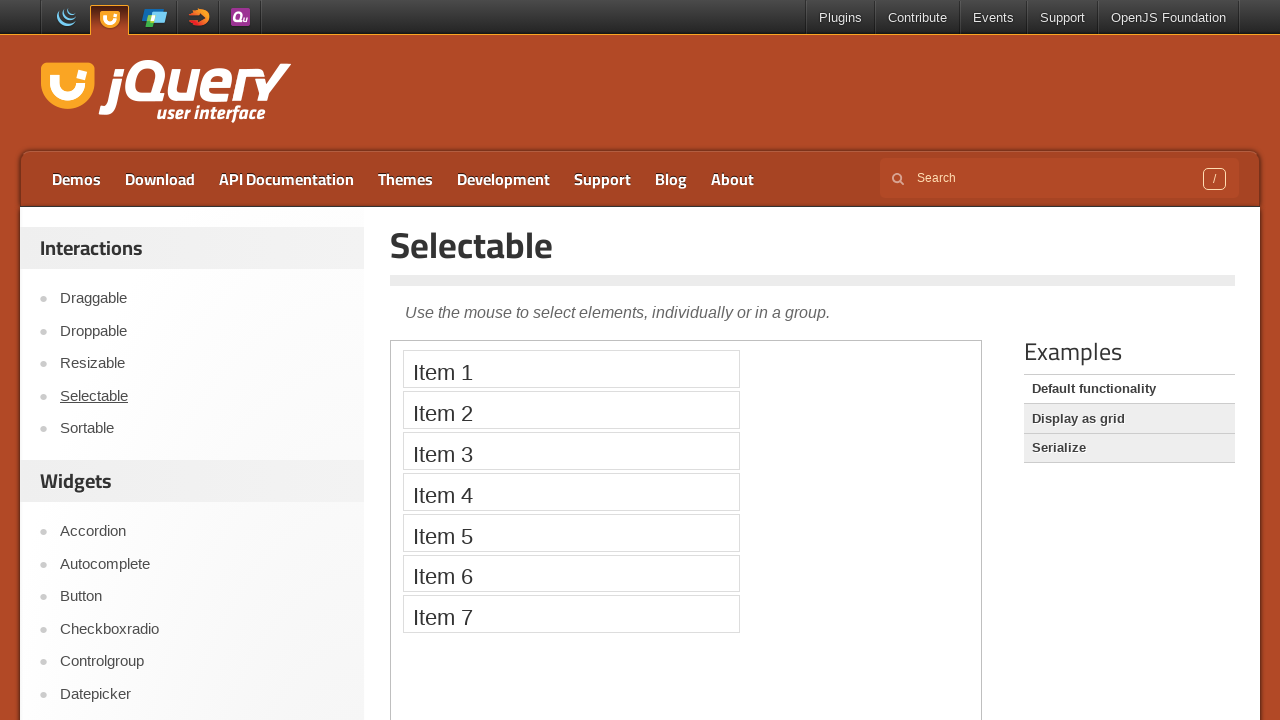

Clicked Item 1 while holding Control key at (571, 369) on iframe >> nth=0 >> internal:control=enter-frame >> xpath=//li[text()='Item 1']
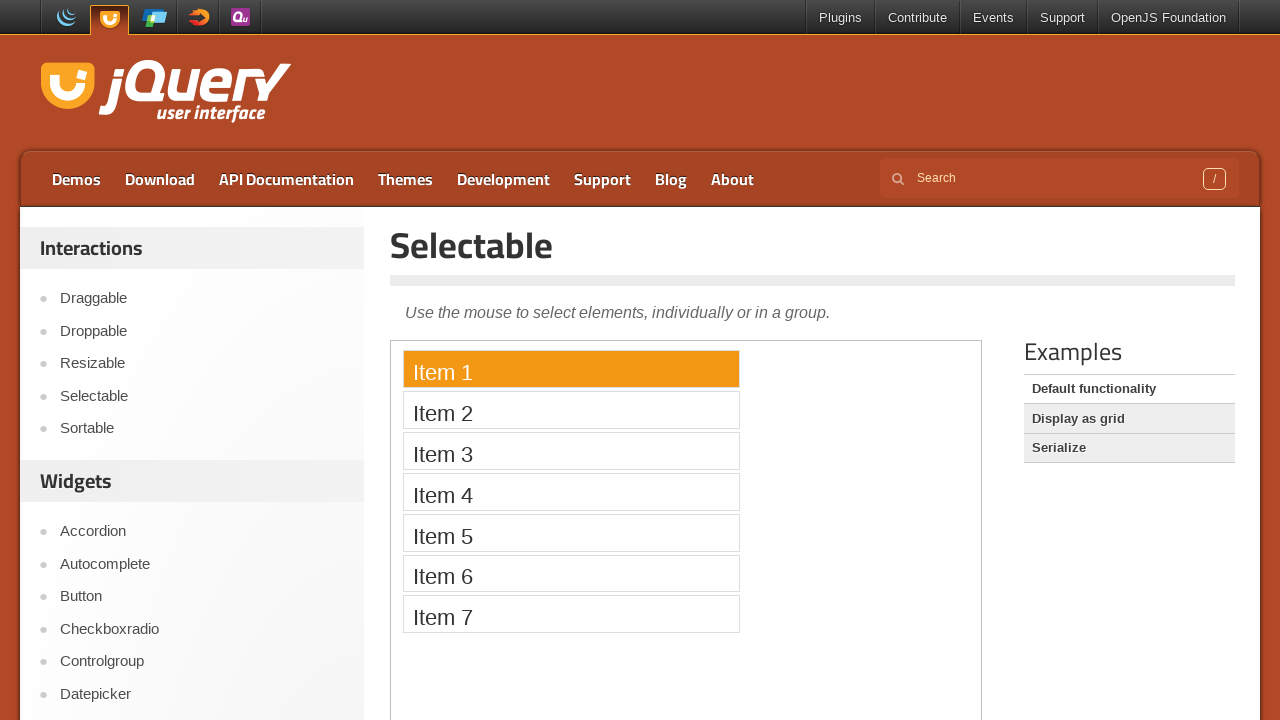

Clicked Item 2 while holding Control key for multi-select at (571, 410) on iframe >> nth=0 >> internal:control=enter-frame >> xpath=//li[text()='Item 2']
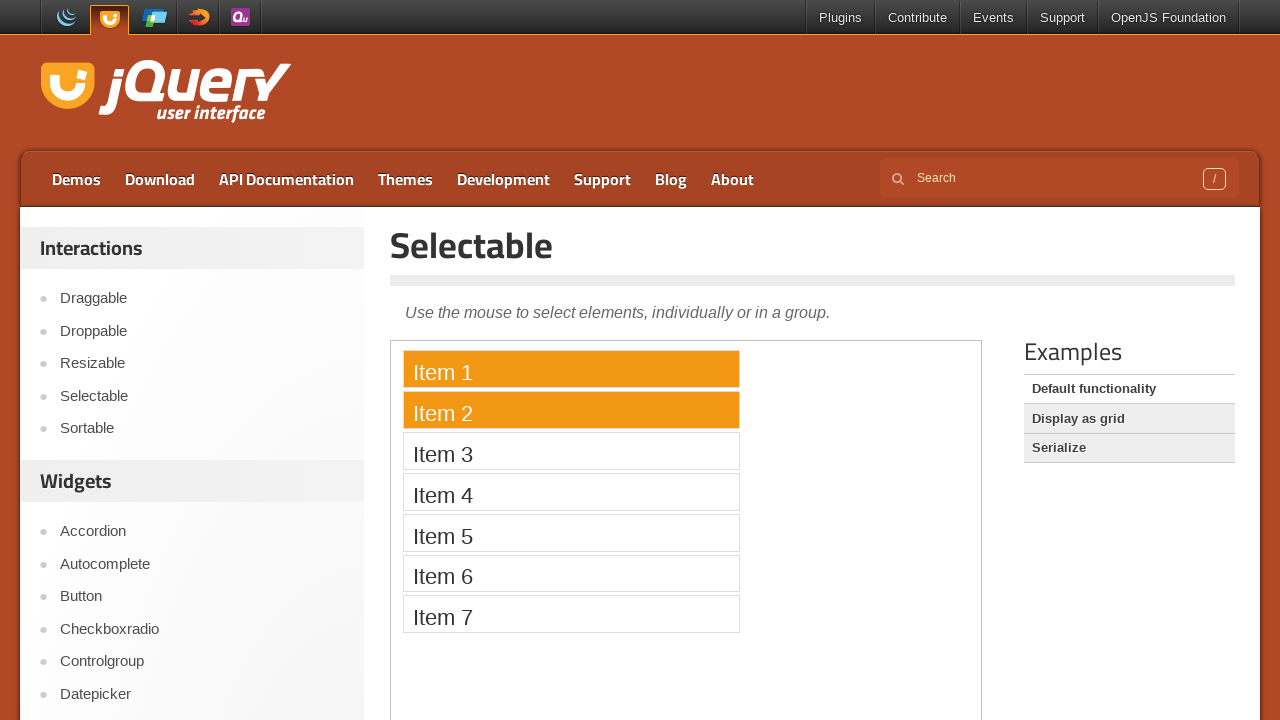

Released Control key
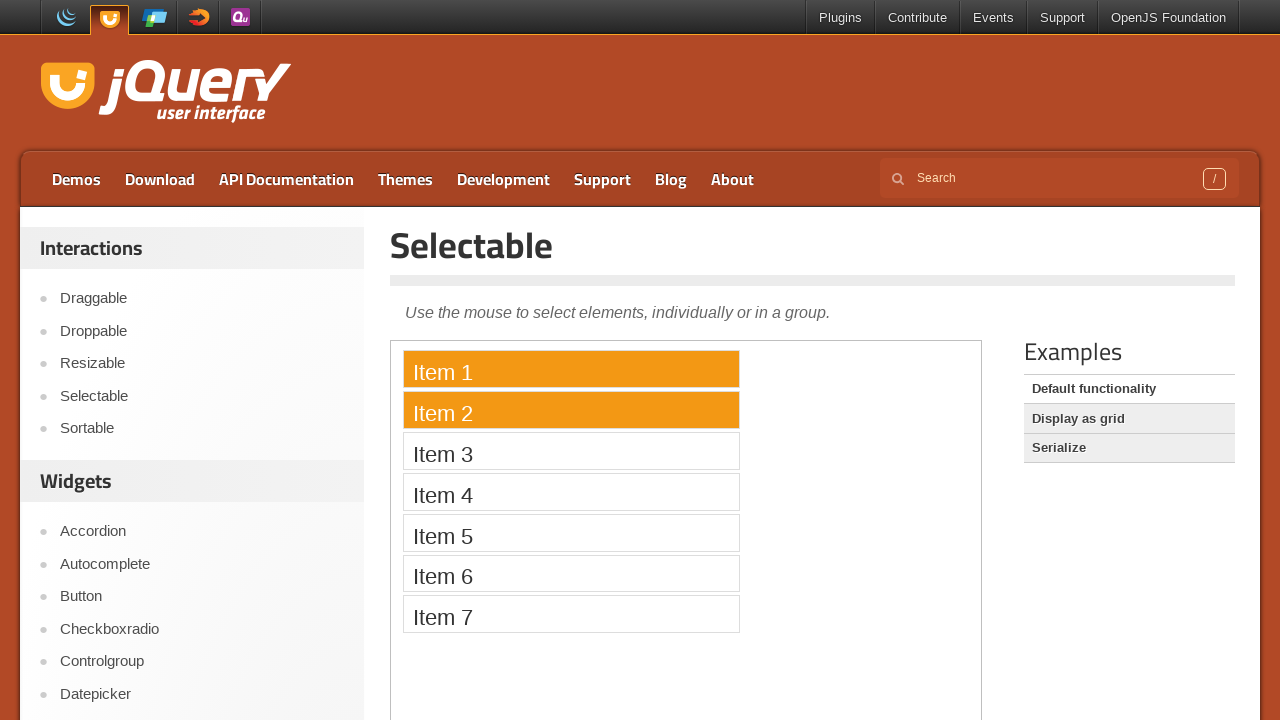

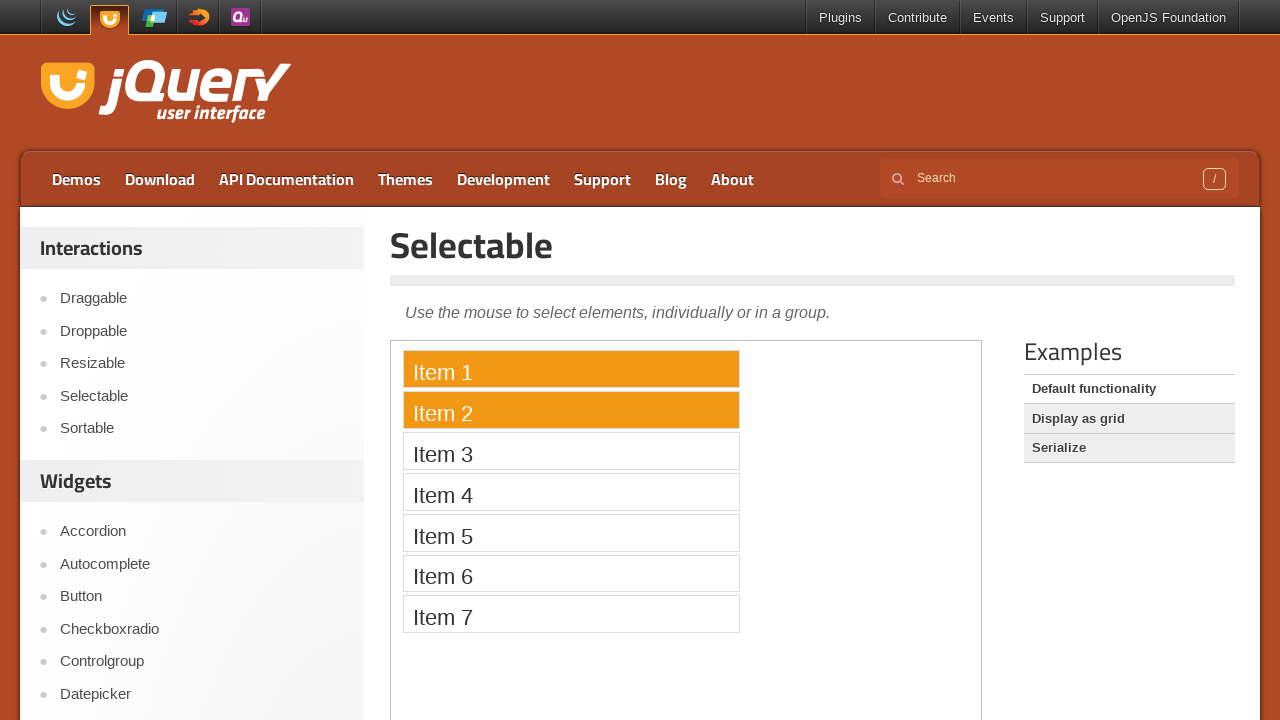